Tests reopening a completed task when viewing completed tasks filter

Starting URL: https://todomvc4tasj.herokuapp.com/

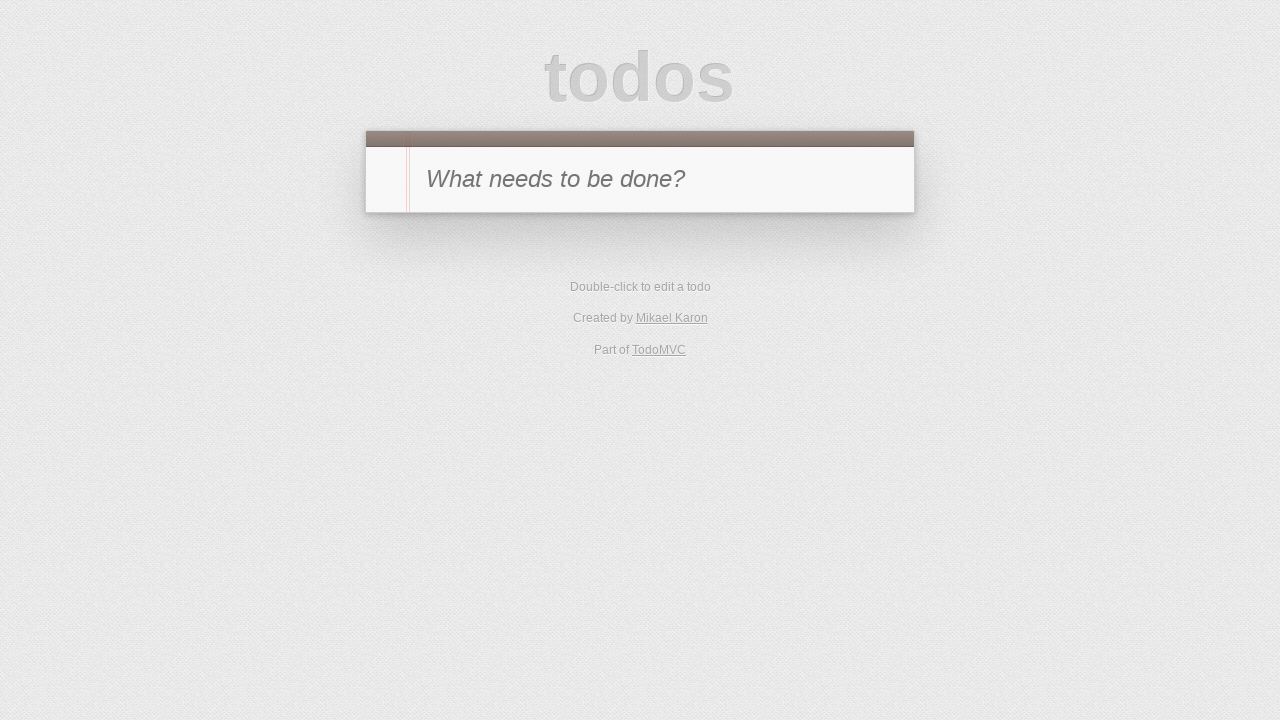

Set up initial state with one completed task via localStorage
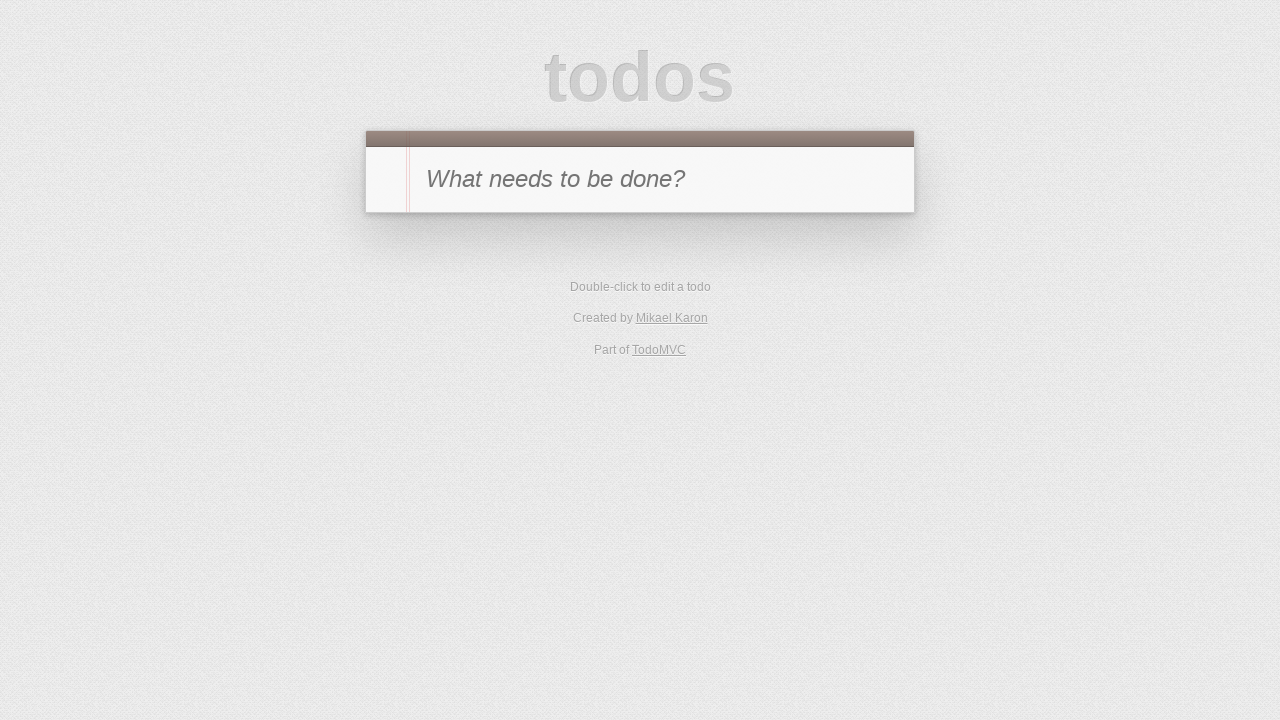

Reloaded page to apply localStorage data
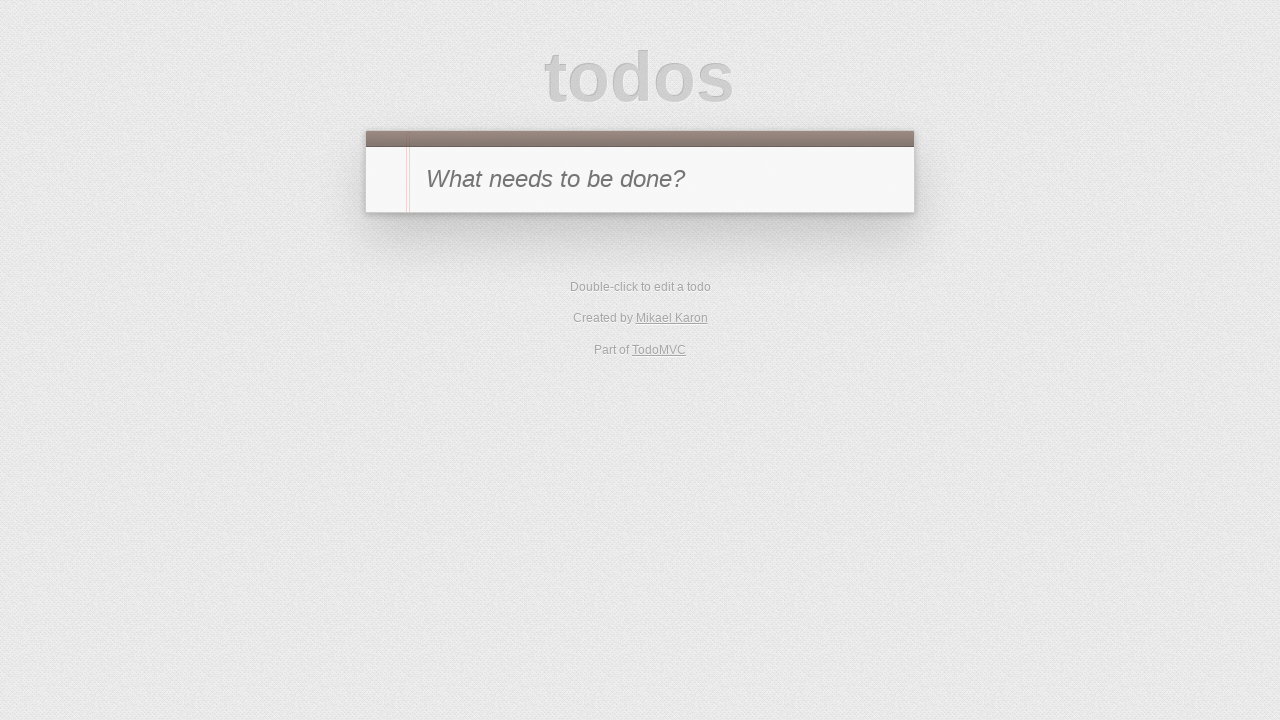

Clicked Completed filter to view completed tasks at (676, 291) on text=Completed
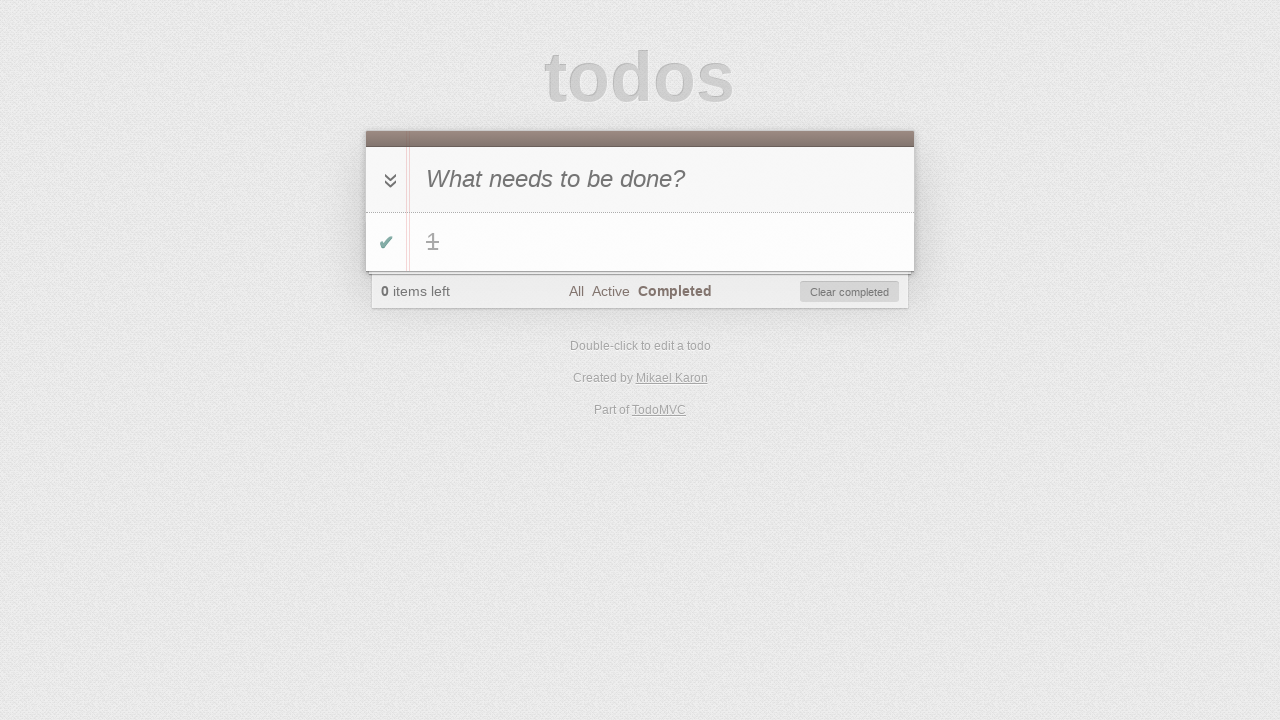

Clicked toggle to reopen the completed task at (386, 242) on #todo-list>li >> internal:has-text="1"i >> .toggle
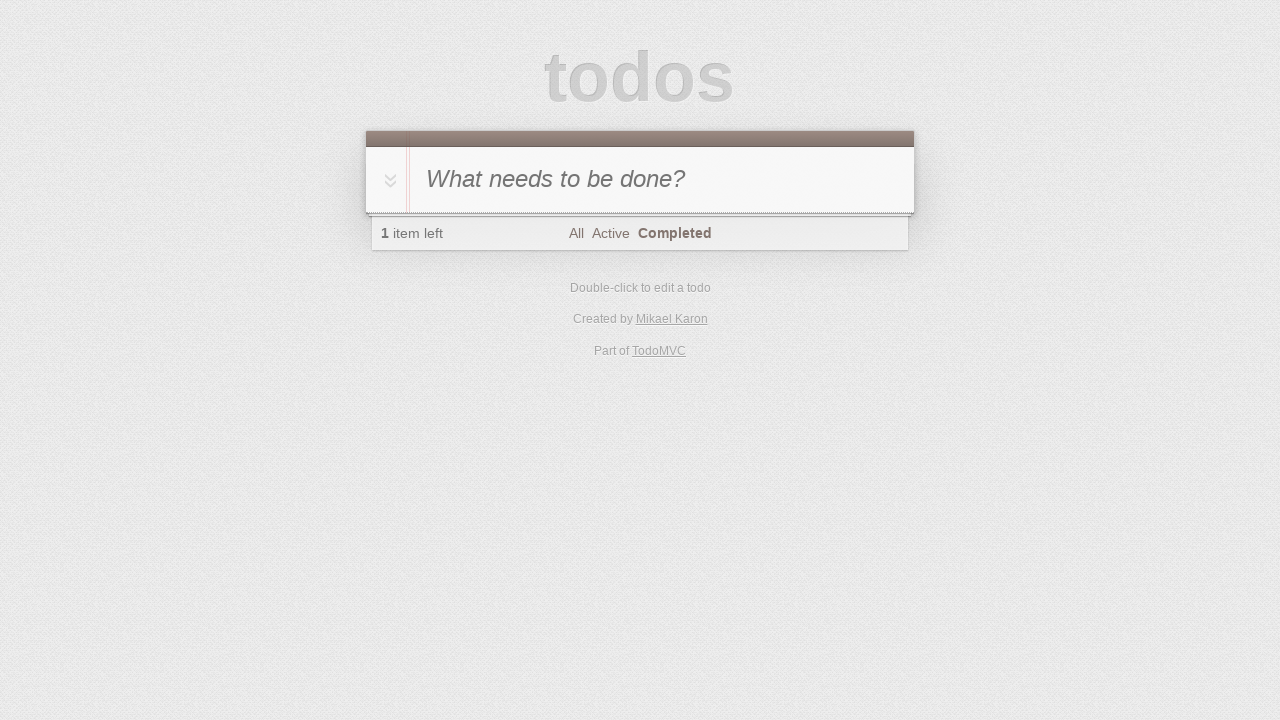

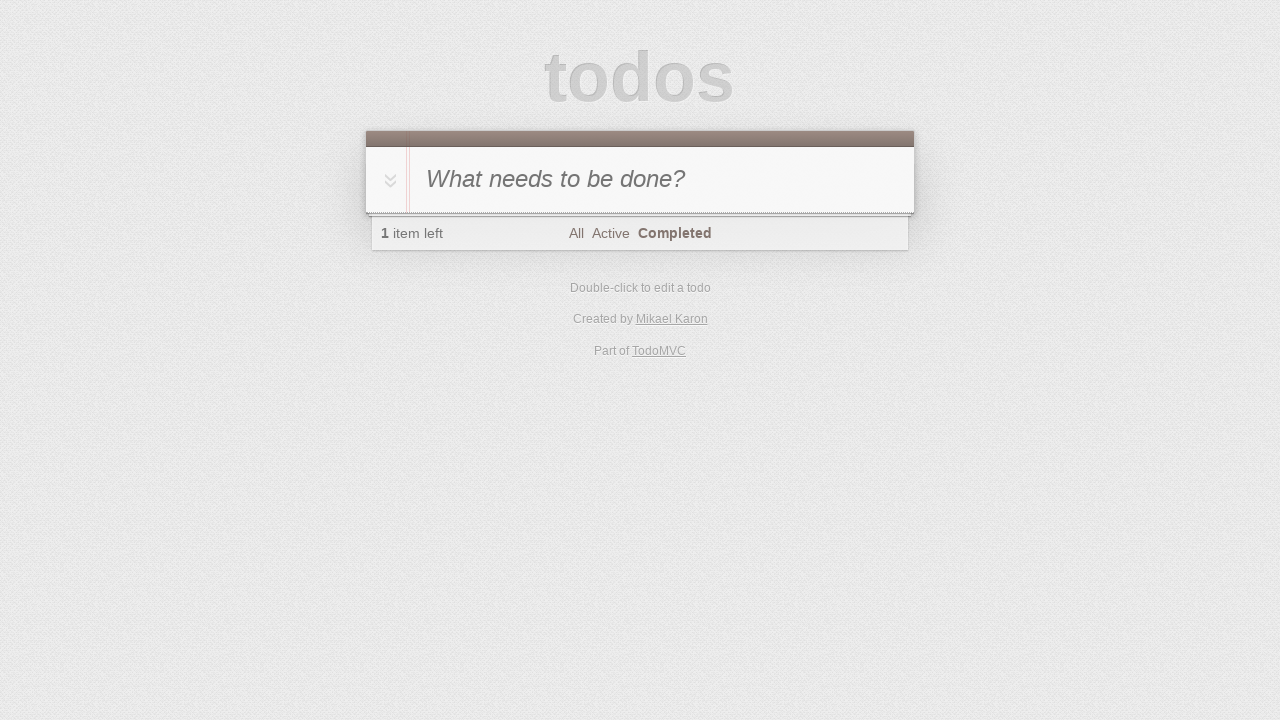